Demonstrates various locator strategies (id, CSS selector, XPath, class name, name, tag name) by clearing and filling an input field, then navigates to Selenium documentation and clicks a link.

Starting URL: https://www.saucedemo.com

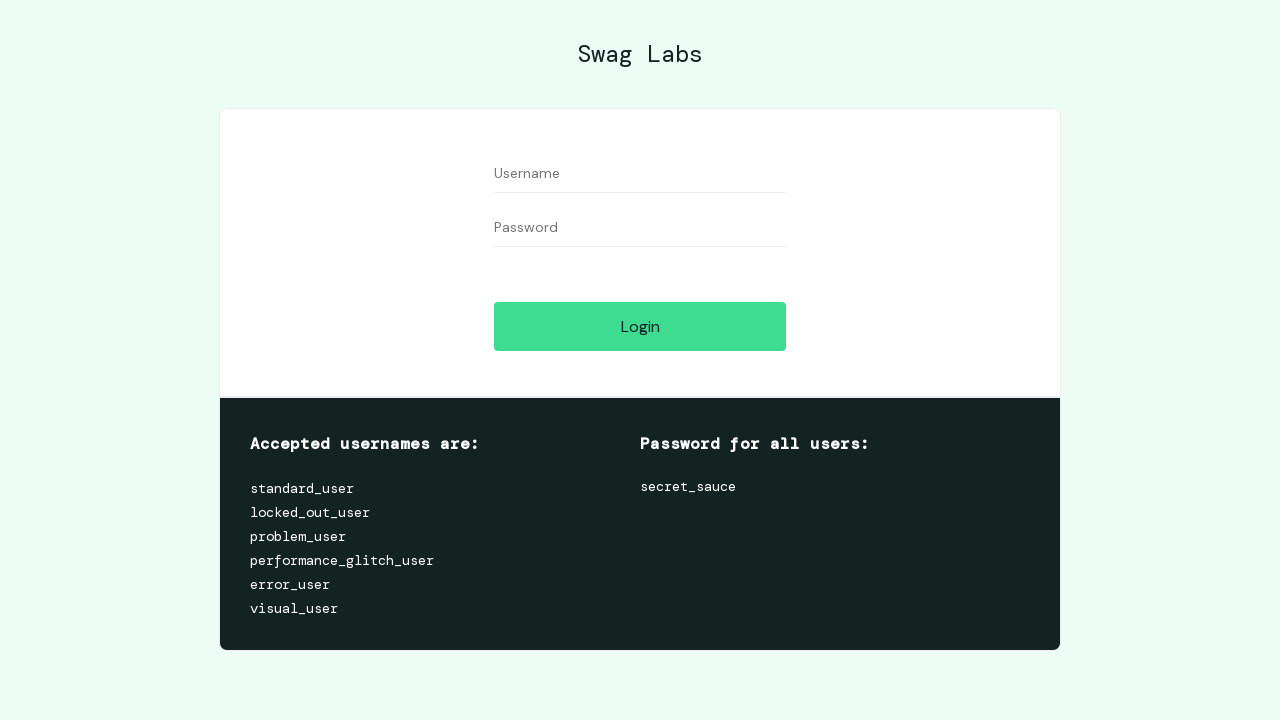

Filled username field using id locator with value 'Testing' on #user-name
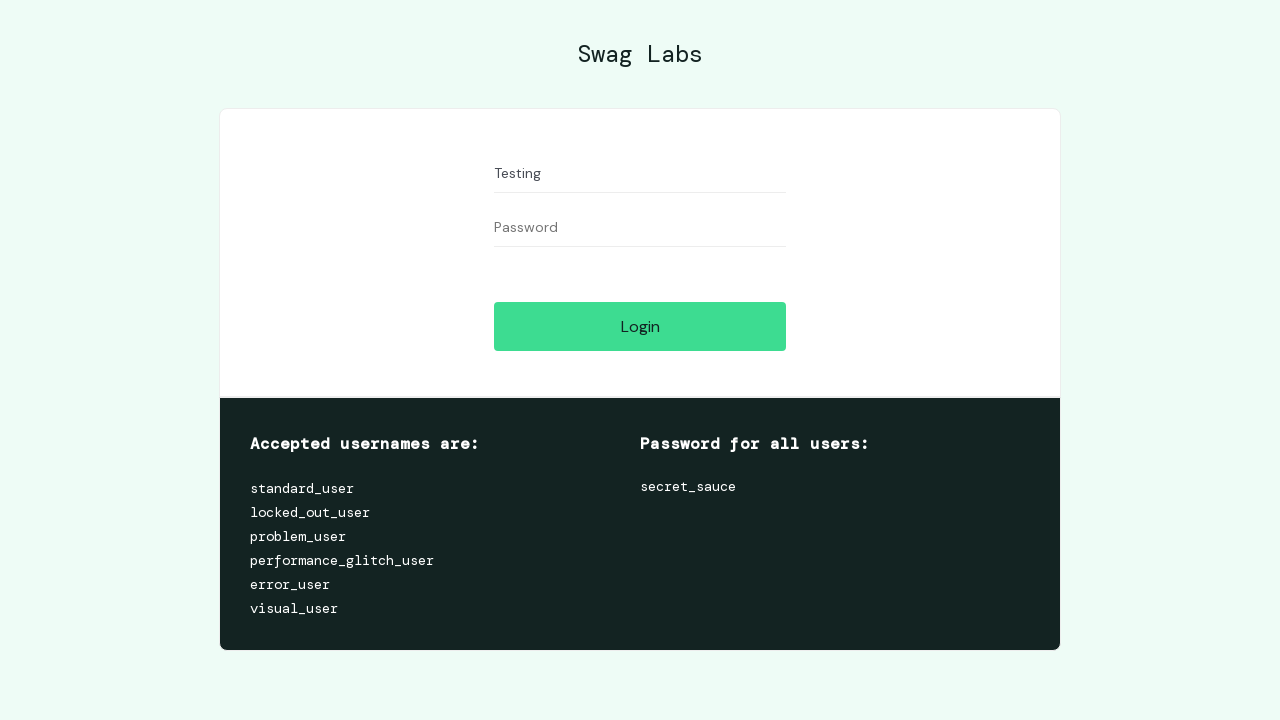

Cleared username field using CSS selector on #user-name
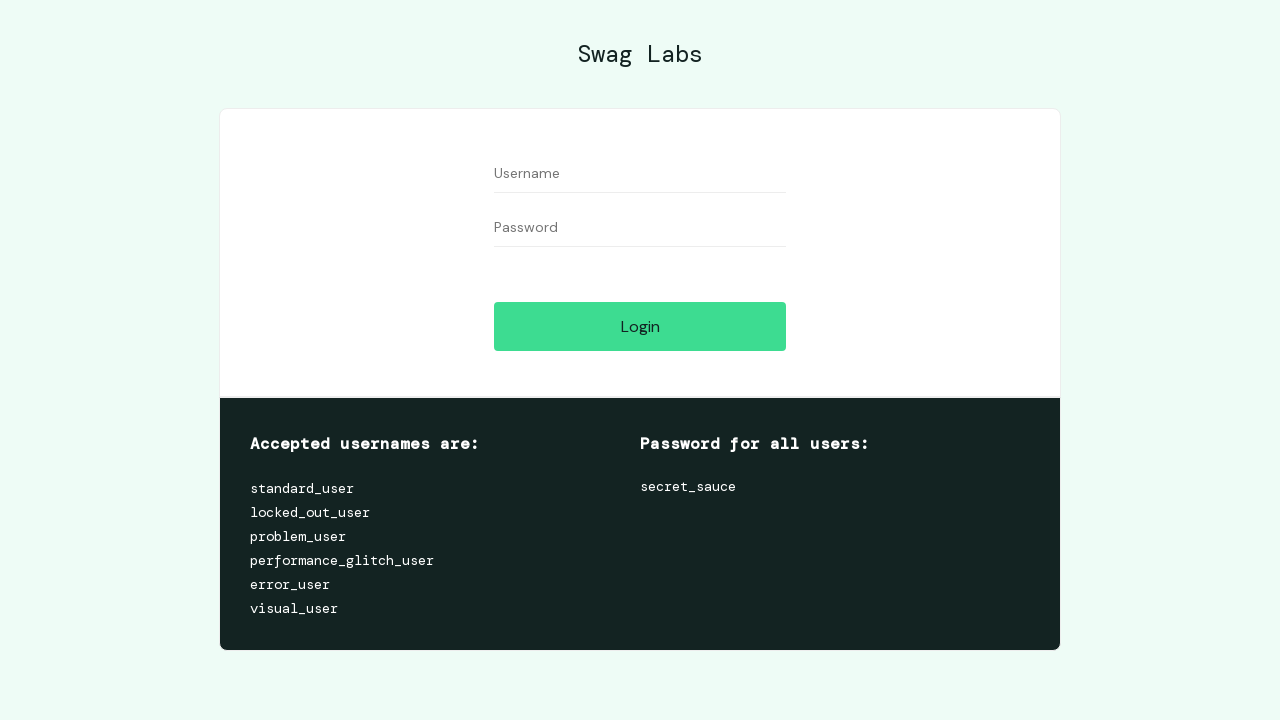

Filled username field using CSS selector with value 'Testing' on #user-name
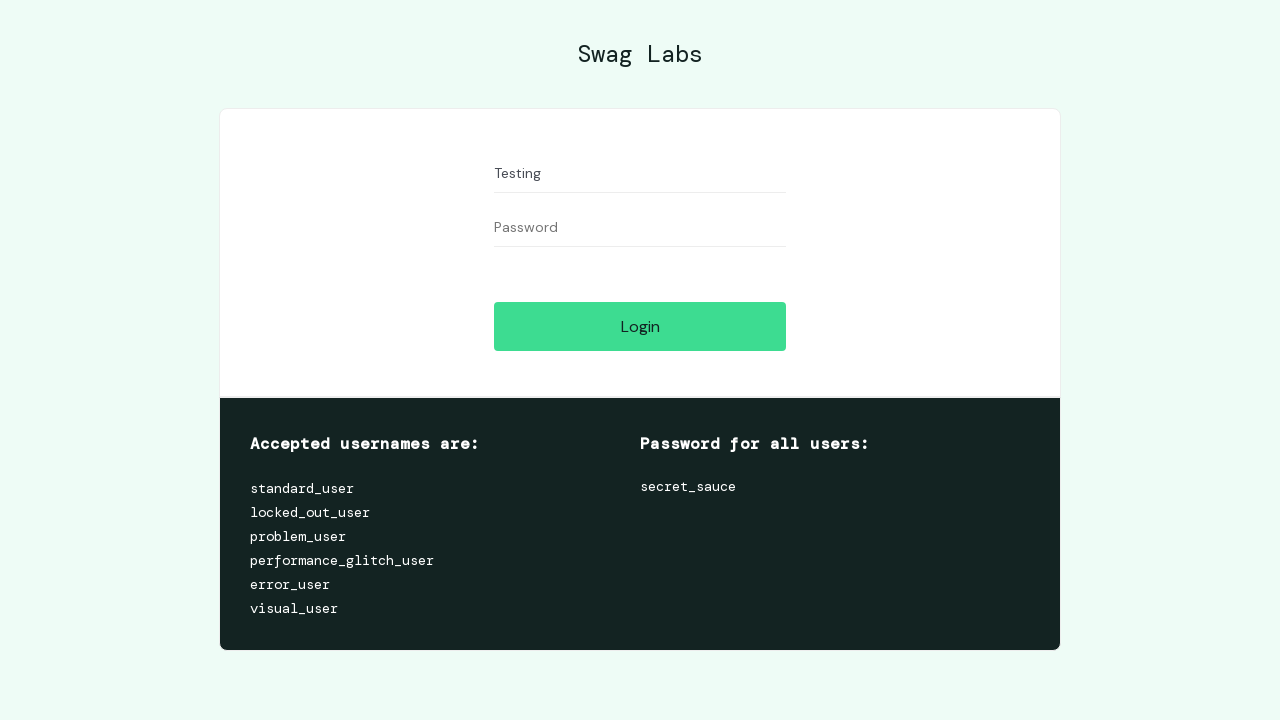

Cleared username field using XPath locator on //*[@id='user-name']
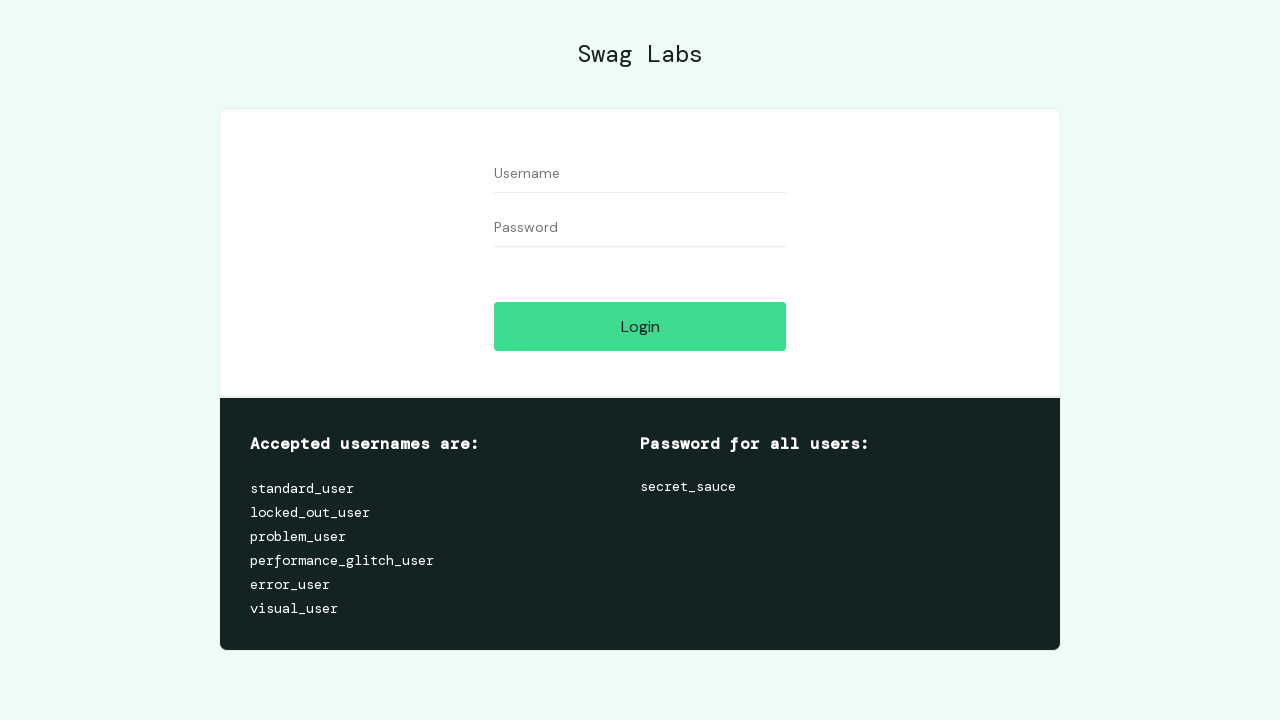

Filled username field using XPath locator with value 'Testing' on //*[@id='user-name']
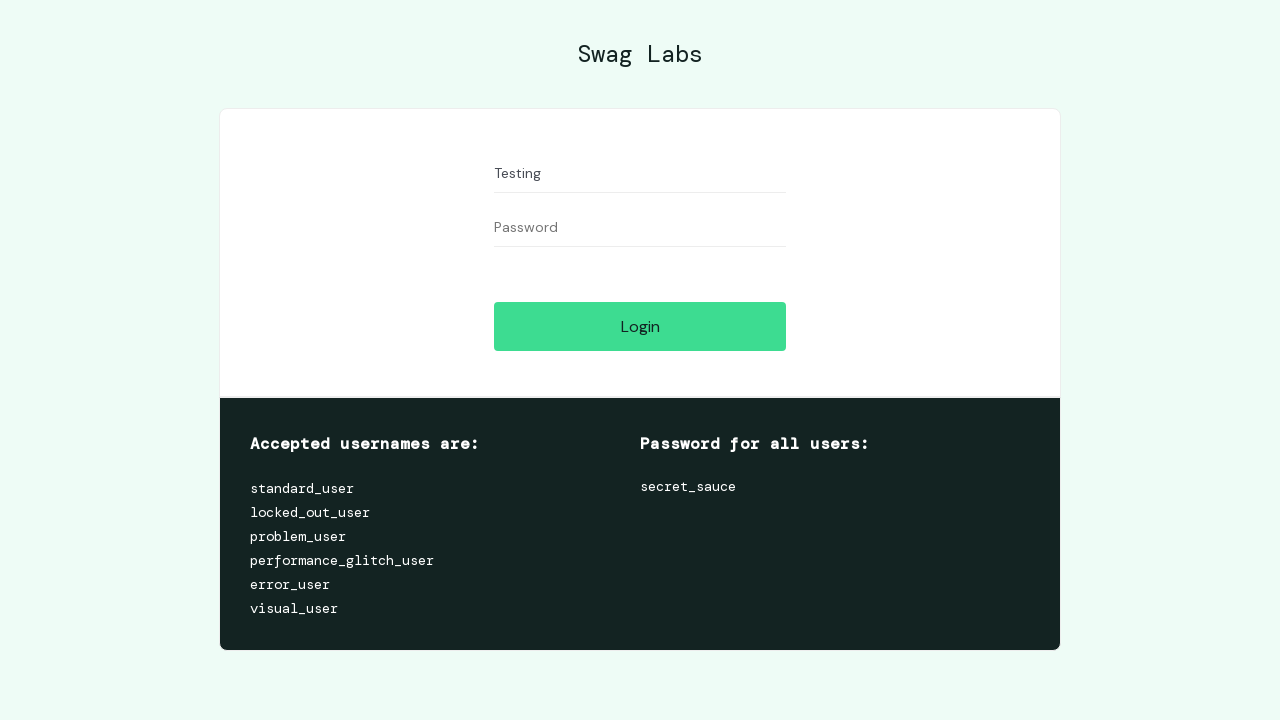

Cleared username field using class name locator on .form_input
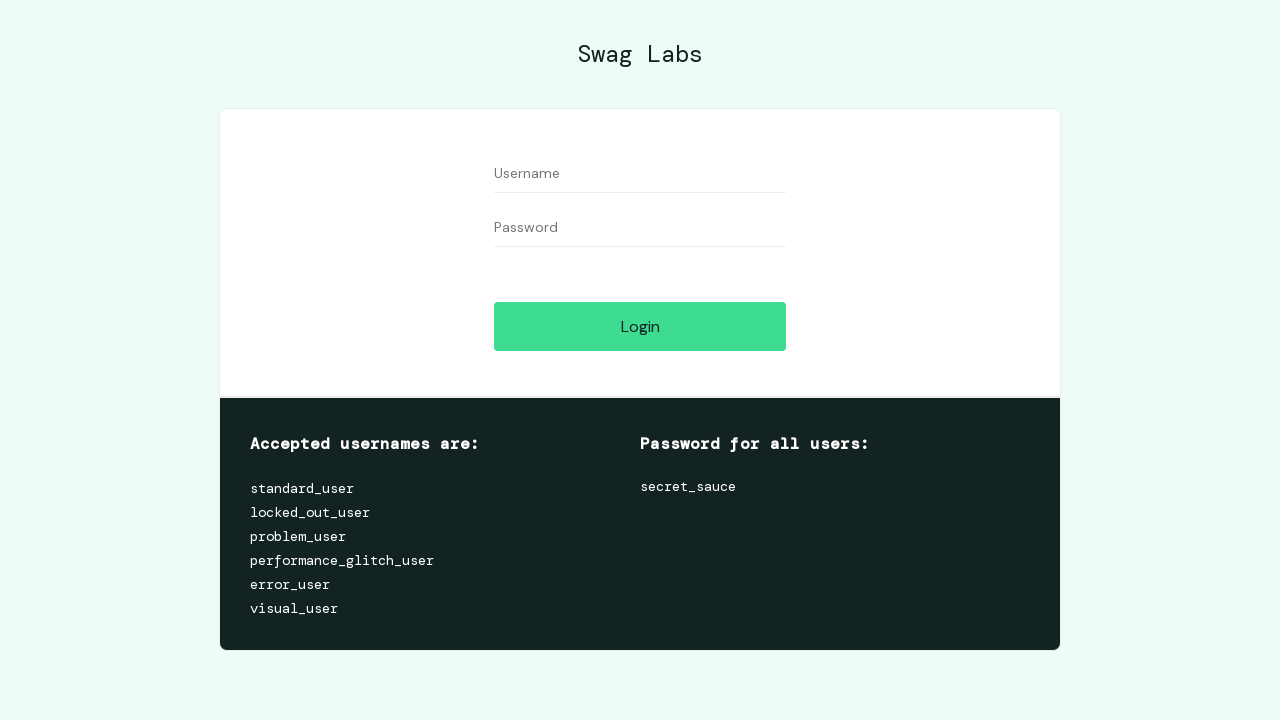

Filled username field using class name locator with value 'Testing' on .form_input
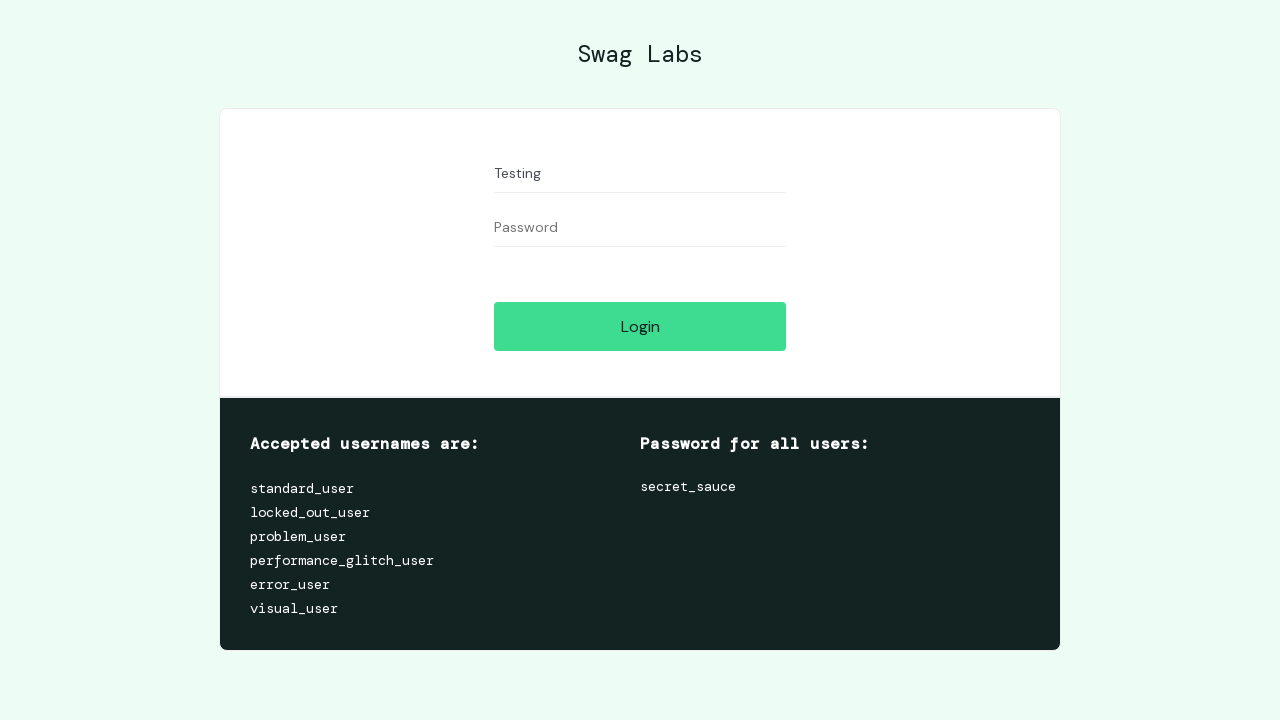

Cleared username field using name attribute locator on input[name='user-name']
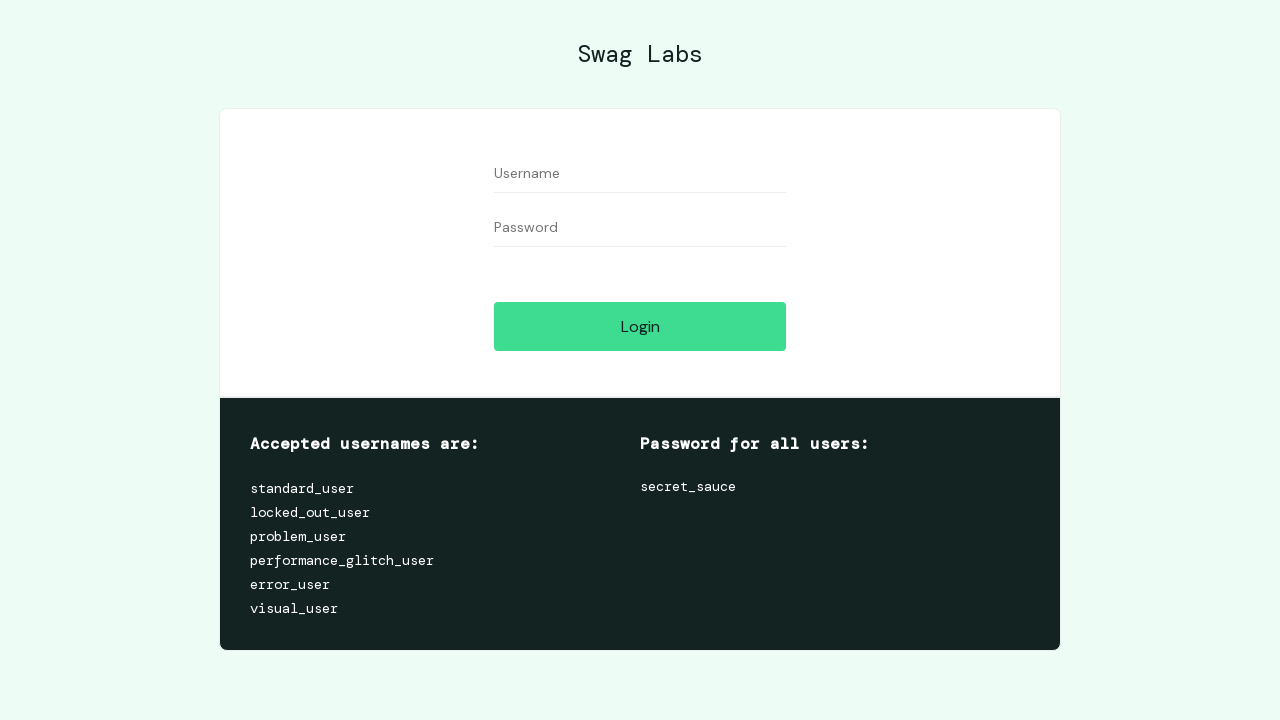

Filled username field using name attribute locator with value 'Testing' on input[name='user-name']
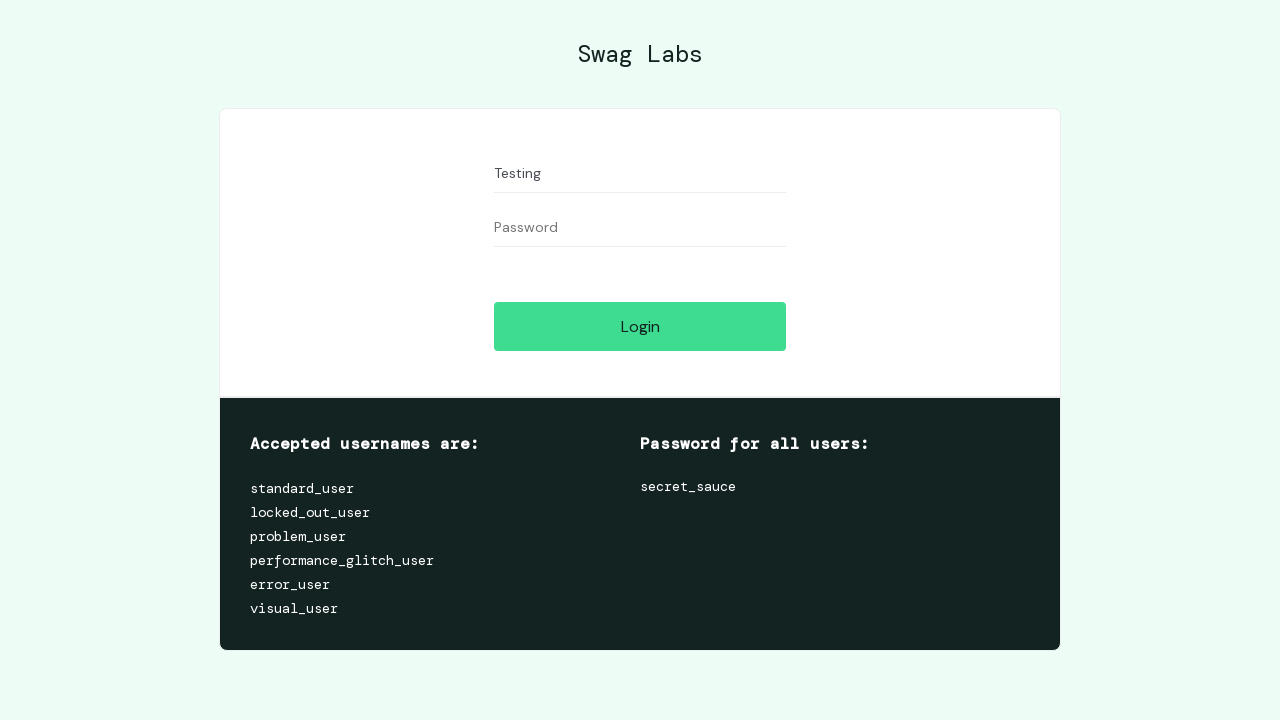

Cleared first input field using tag name locator on input >> nth=0
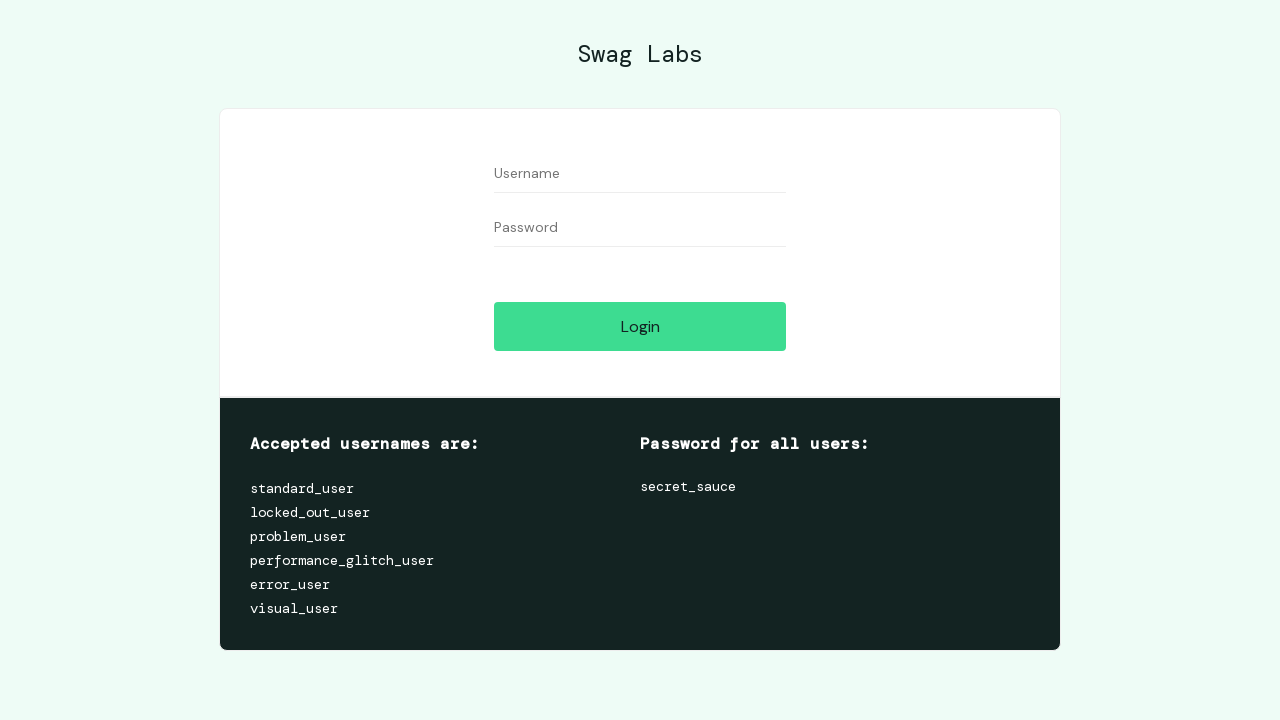

Filled first input field using tag name locator with value 'Testing' on input >> nth=0
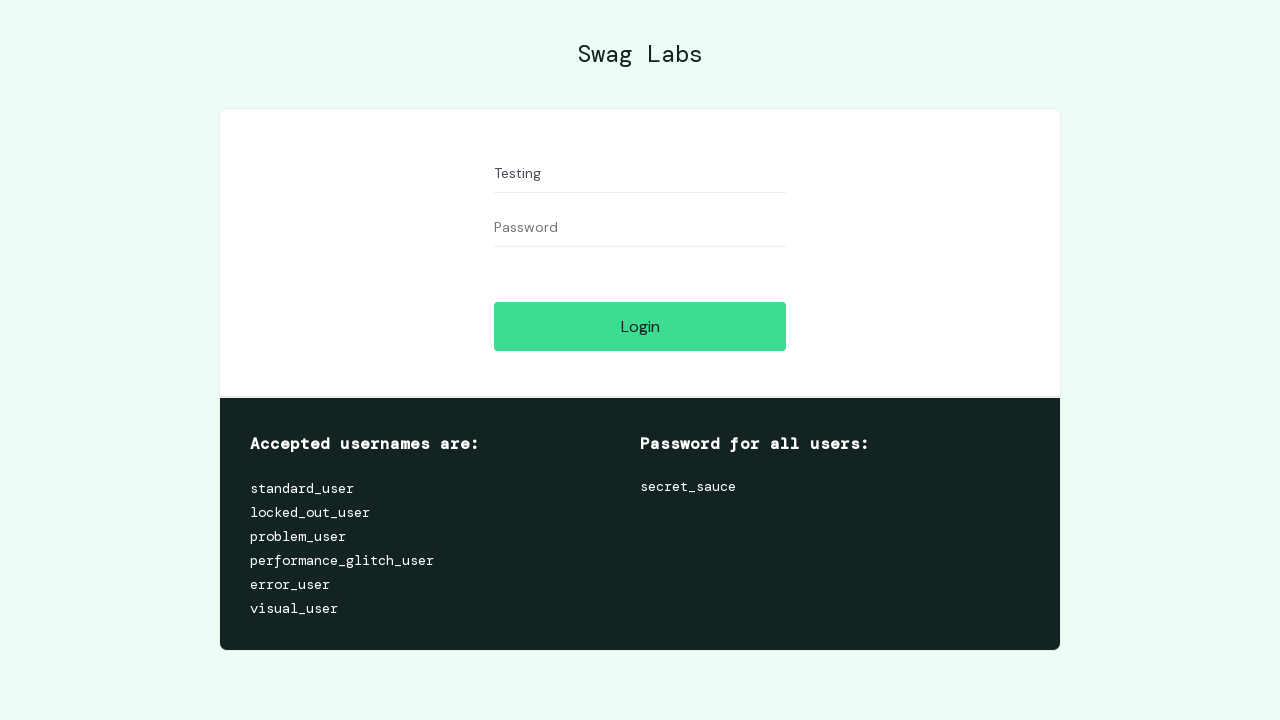

Navigated to Selenium documentation page about page object models
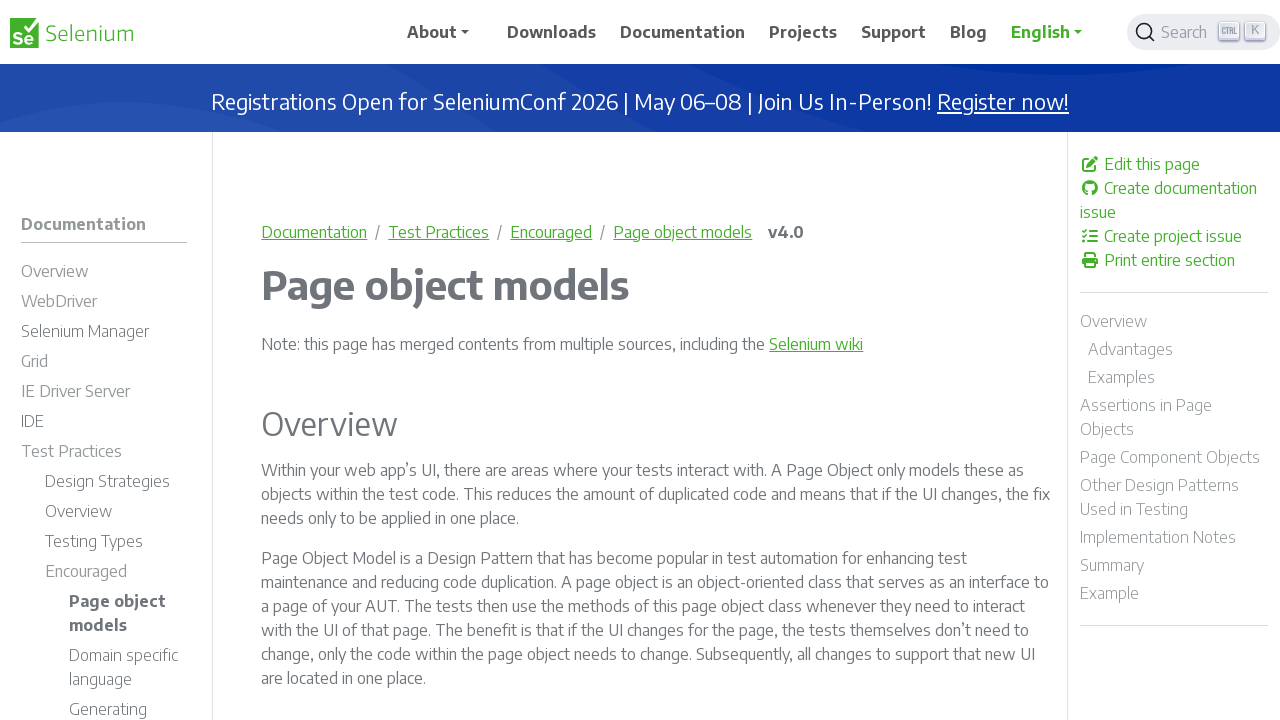

Clicked 'About' link on Selenium documentation page at (445, 32) on a:has-text('About')
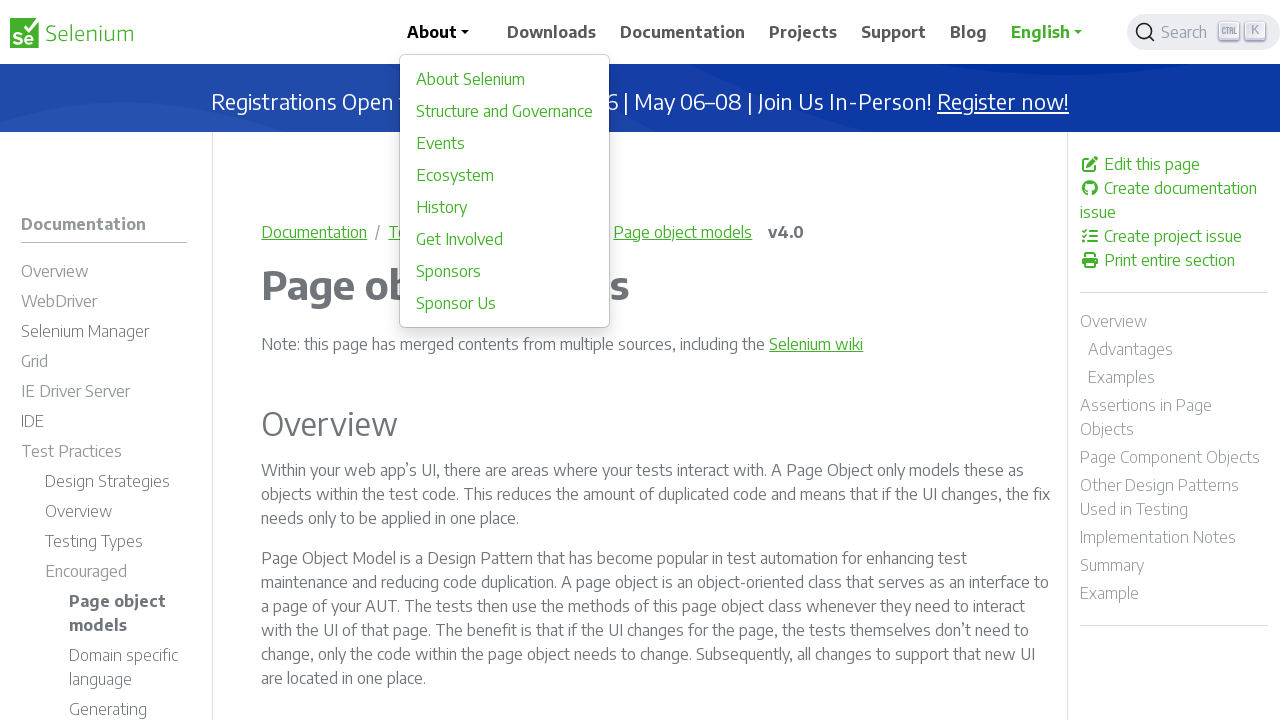

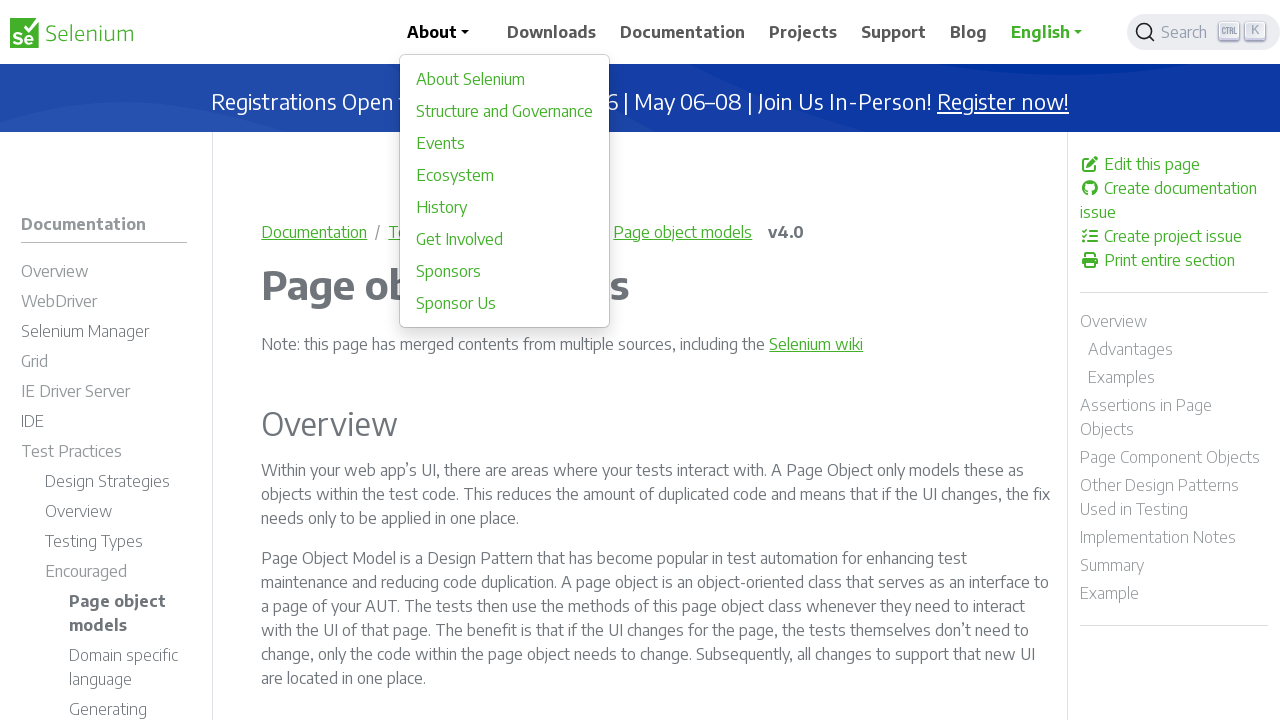